Tests drag and drop functionality by dragging a source element and dropping it onto a target element within an iframe

Starting URL: http://jqueryui.com/droppable/

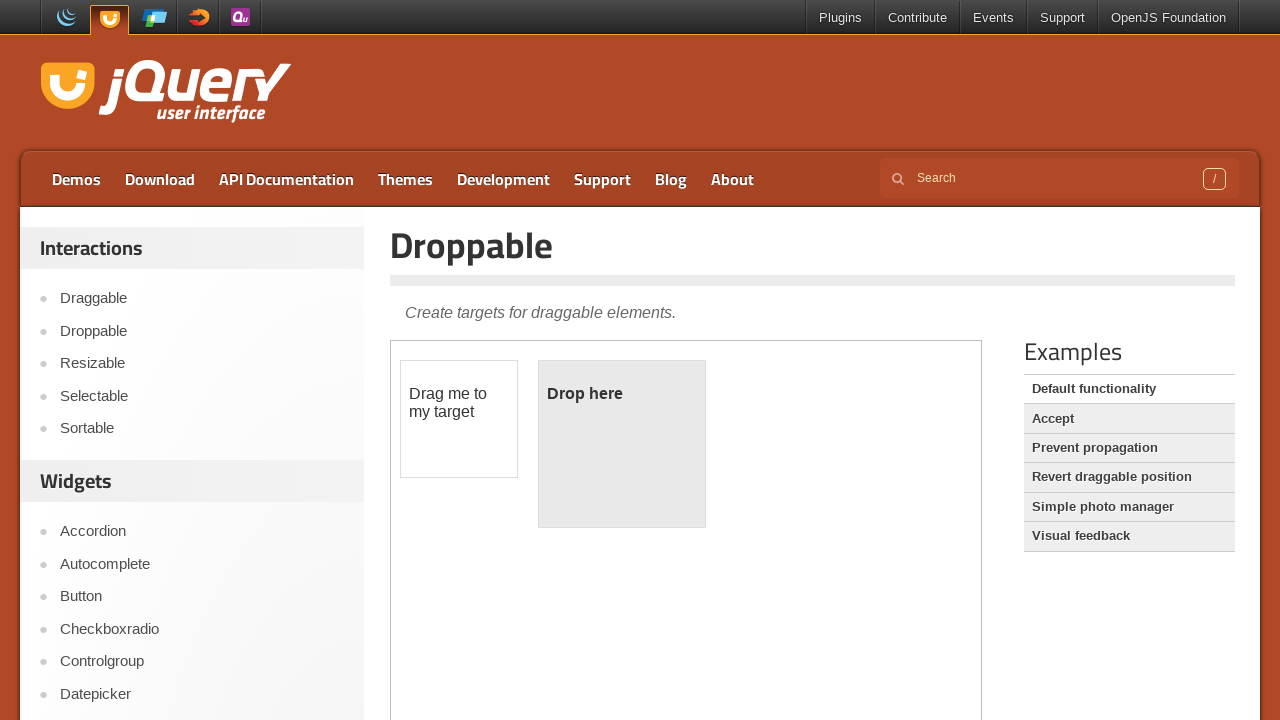

Located the demo iframe
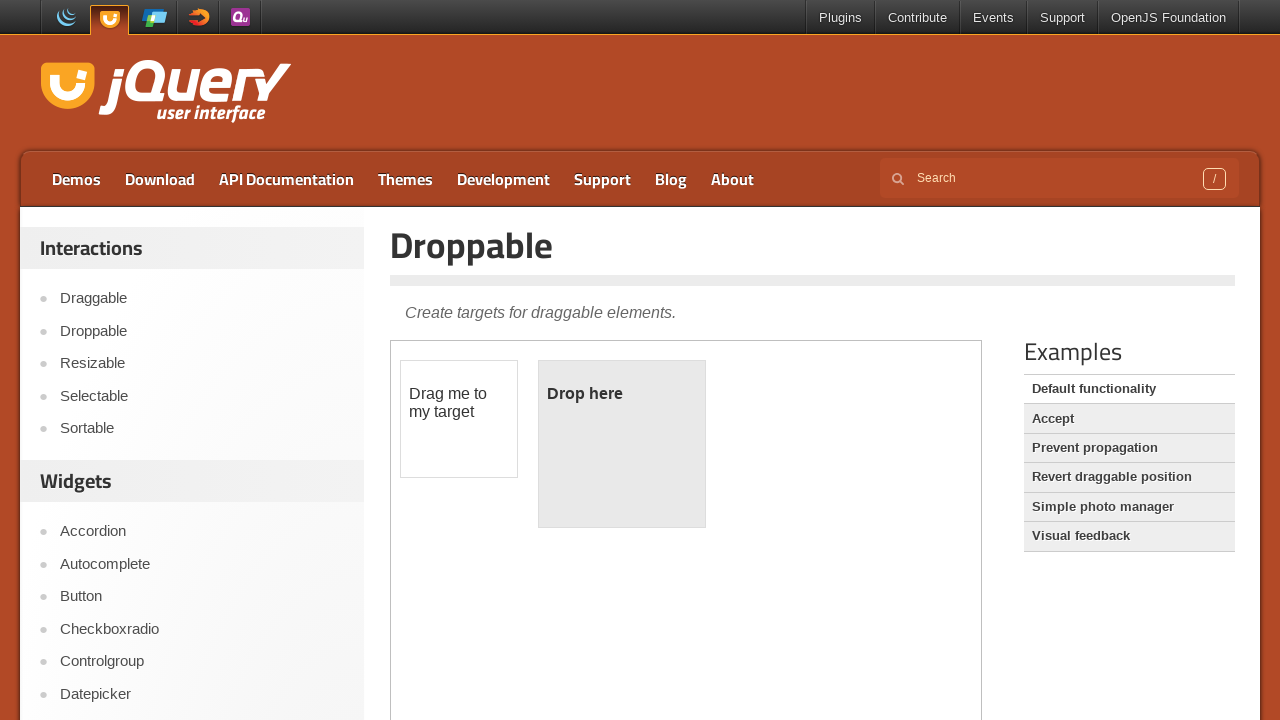

Draggable element loaded and ready
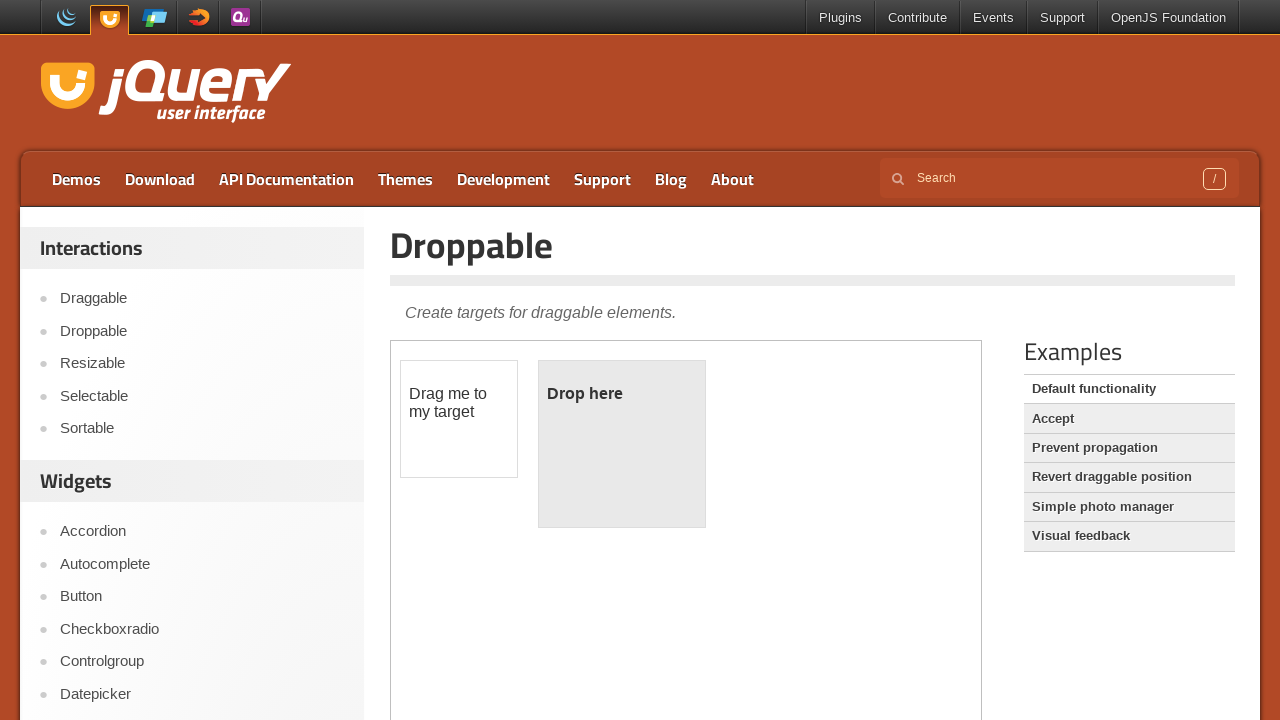

Dragged source element and dropped it onto target element at (622, 444)
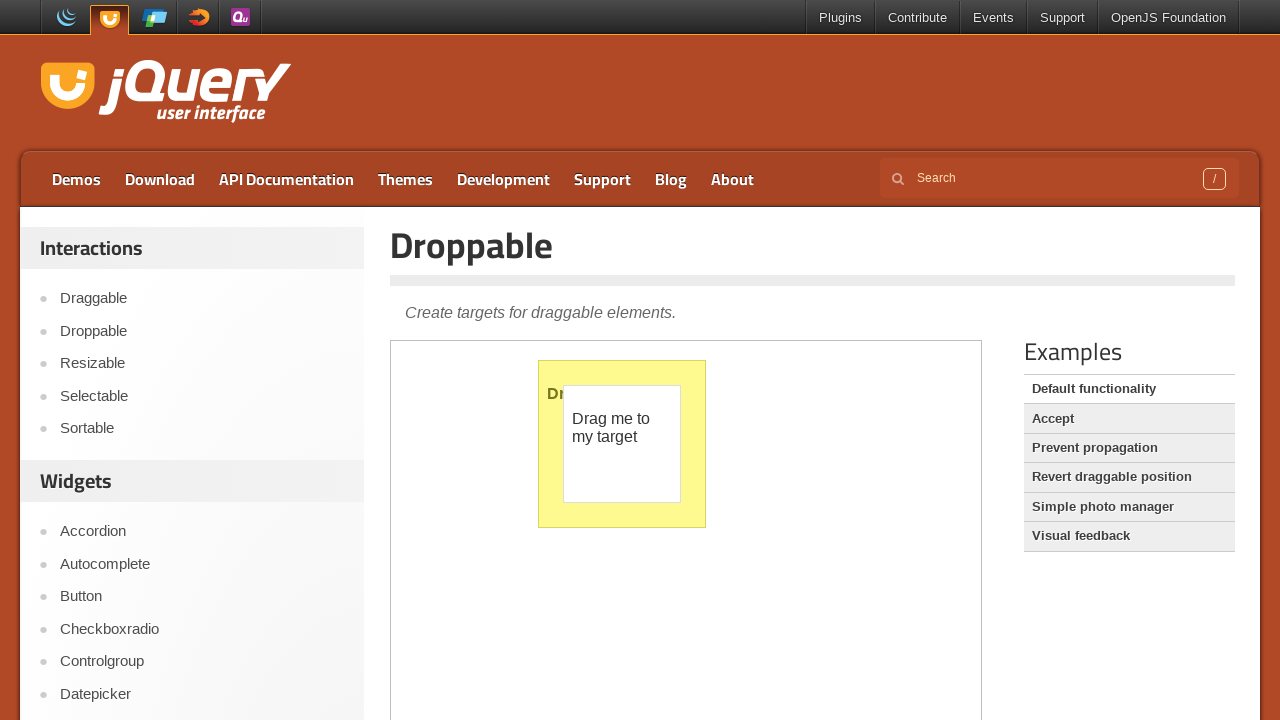

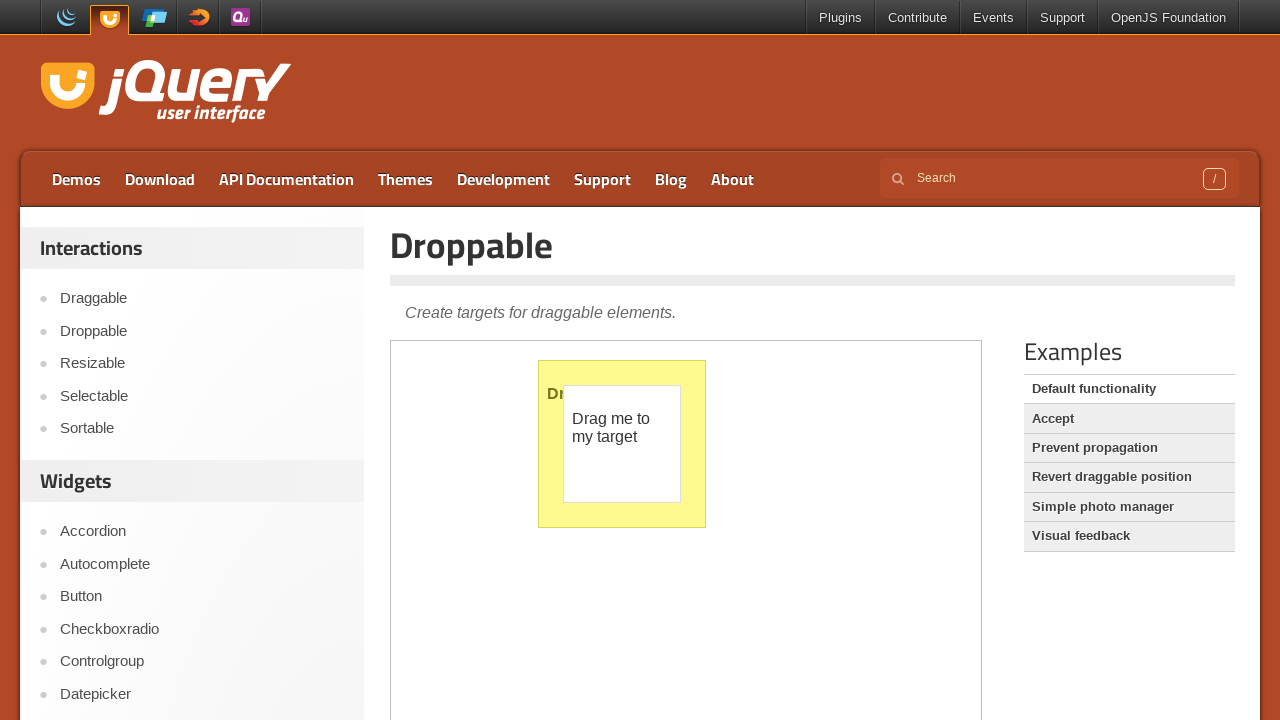